Tests JavaScript prompt alert handling by clicking a button that triggers a prompt, entering text into the prompt, and accepting it

Starting URL: https://the-internet.herokuapp.com/javascript_alerts

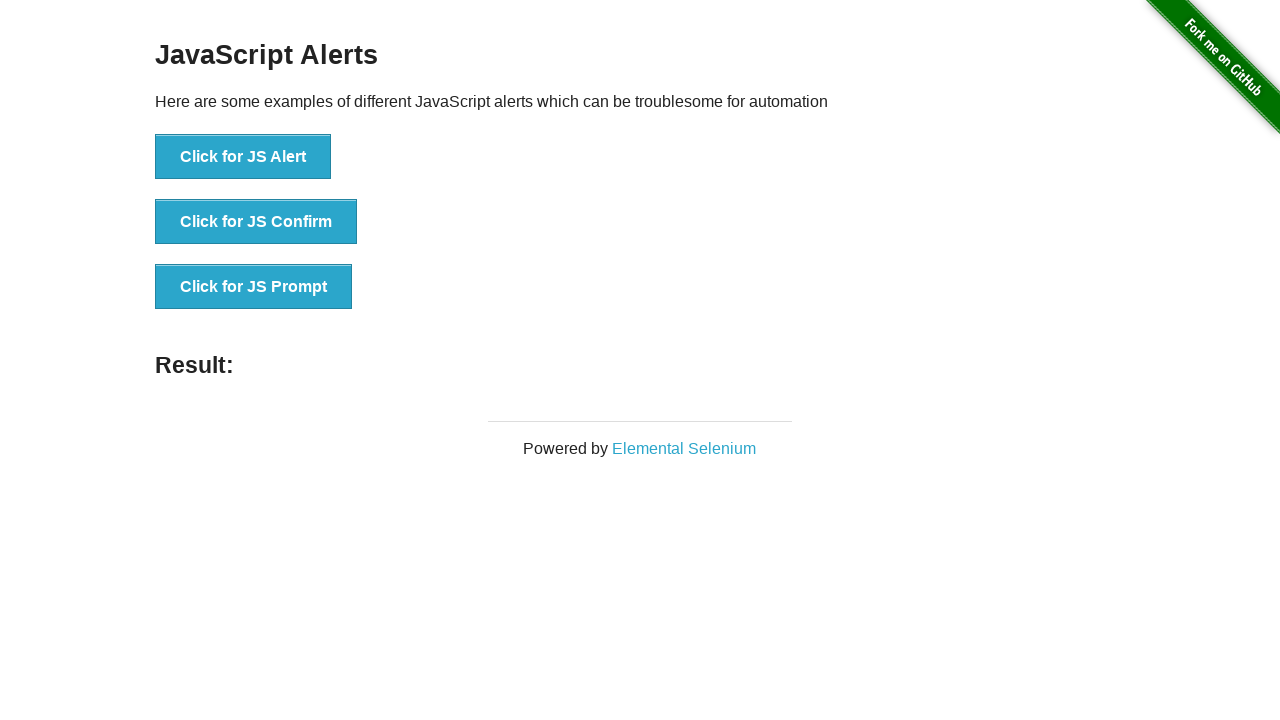

Clicked the JS Prompt button to trigger prompt dialog at (254, 287) on xpath=//*[@id="content"]/div/ul/li[3]/button
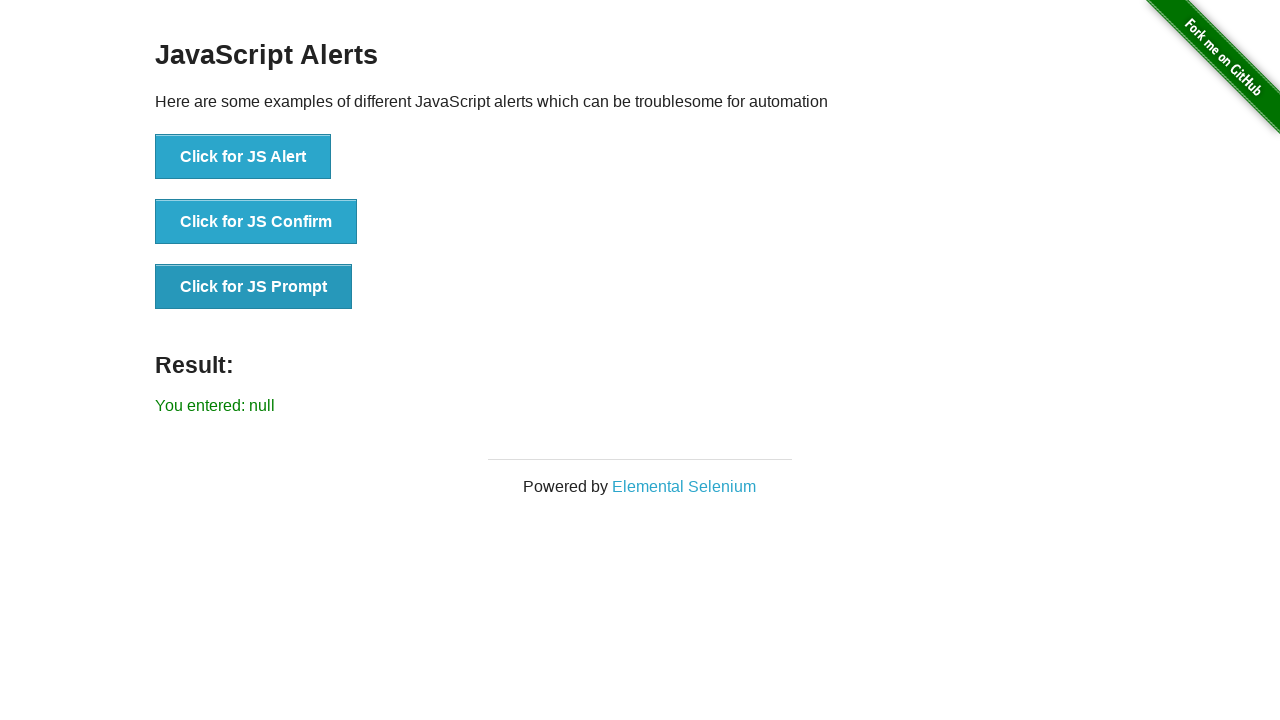

Set up dialog event handler to accept prompts
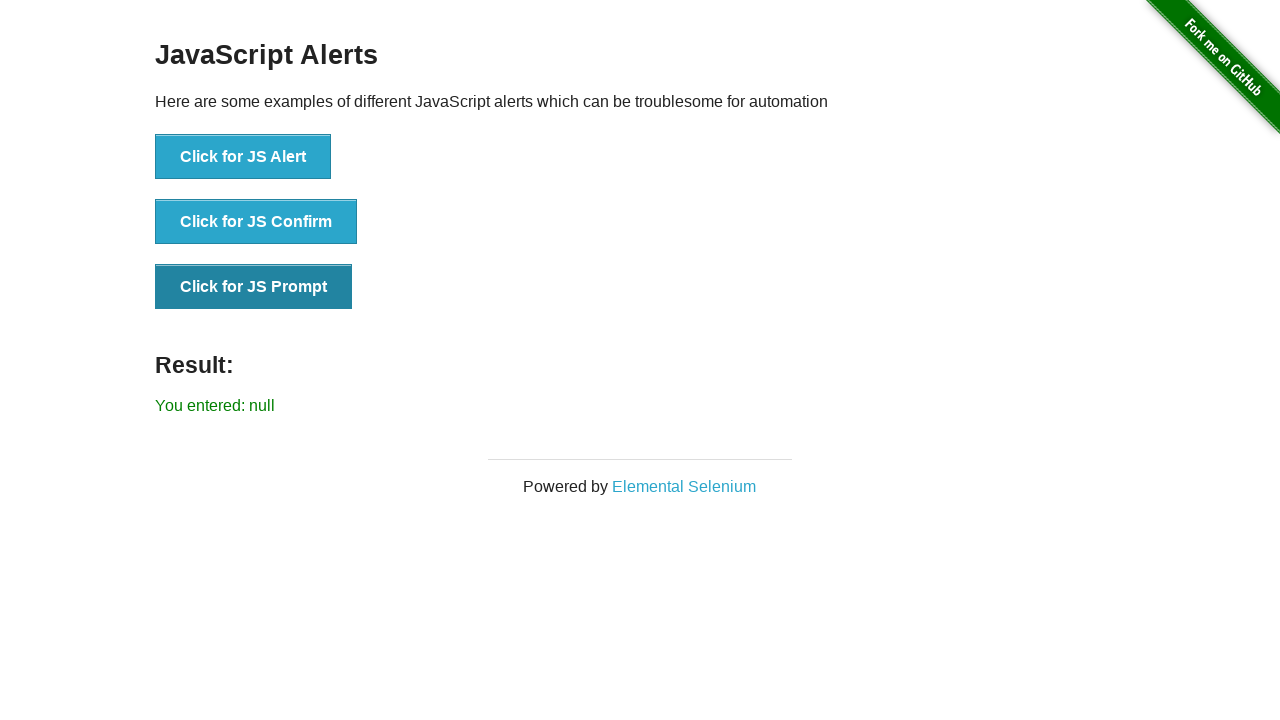

Clicked the JS Prompt button to trigger dialog with handler active at (254, 287) on xpath=//*[@id="content"]/div/ul/li[3]/button
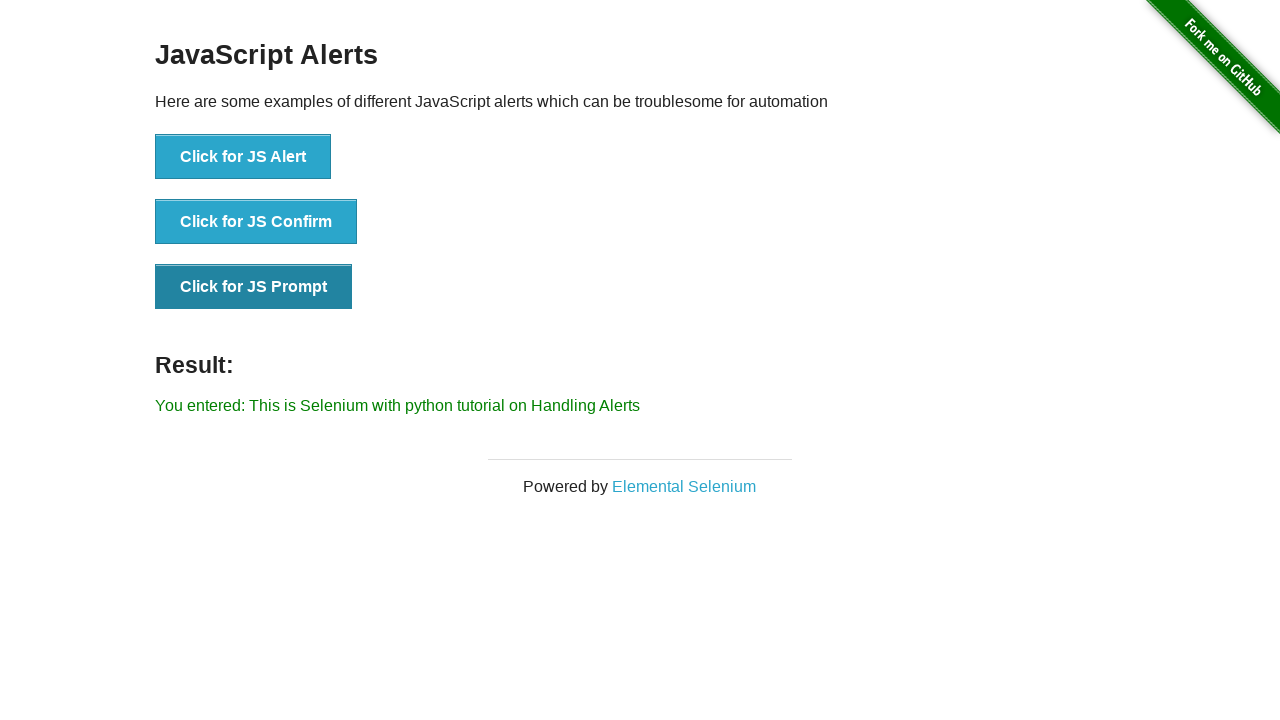

Prompt dialog was accepted and result text appeared
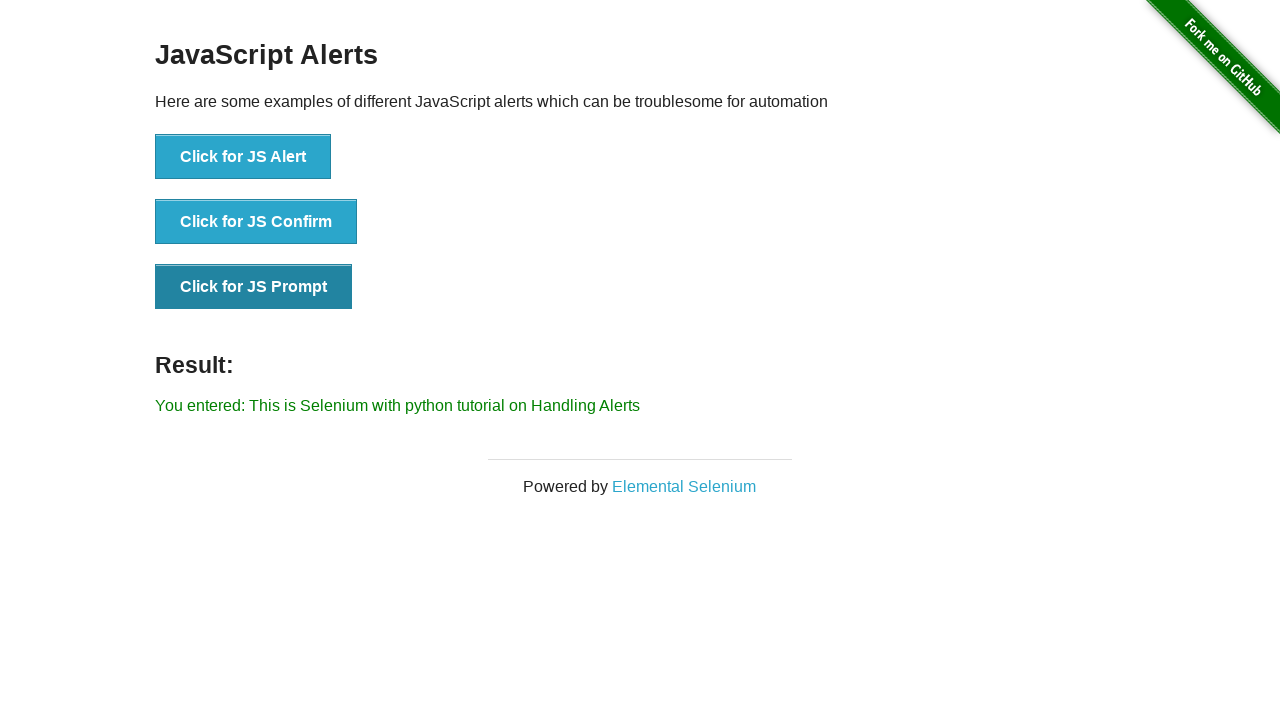

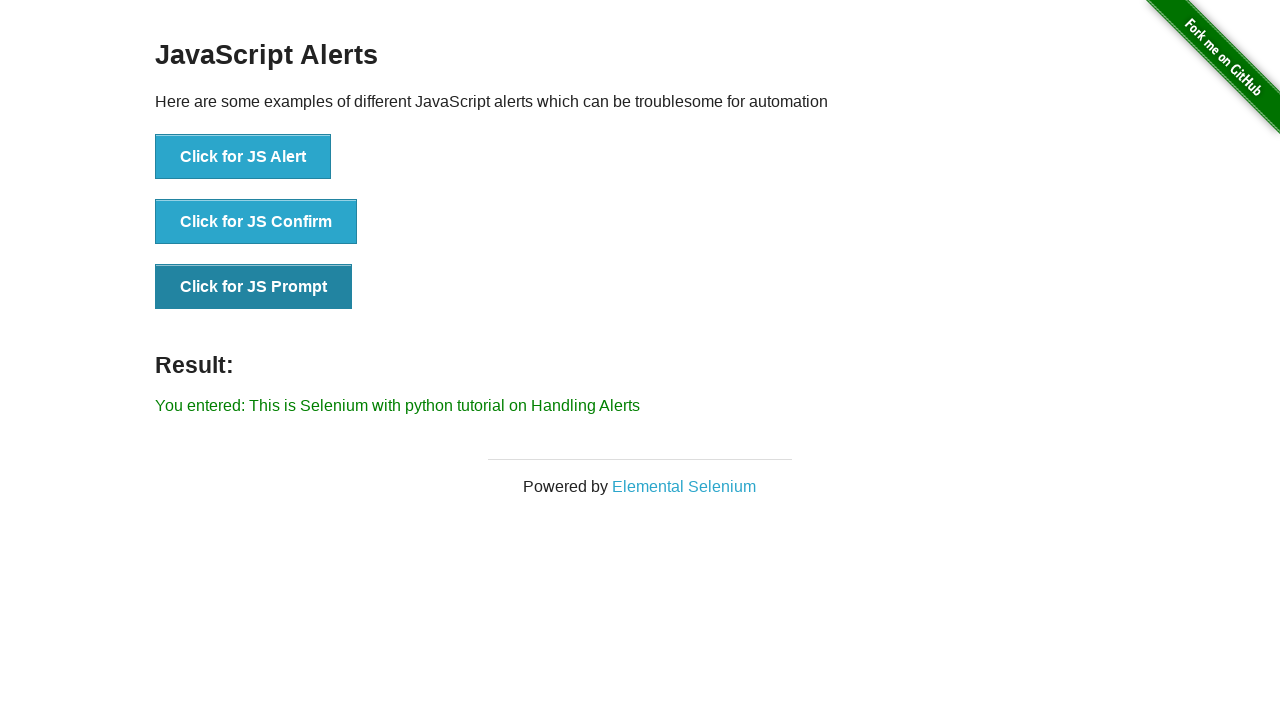